Tests sorting functionality on a product table by clicking on a column header, switching to a new tab, and verifying that the table data is sorted correctly

Starting URL: https://rahulshettyacademy.com/seleniumPractise/#/

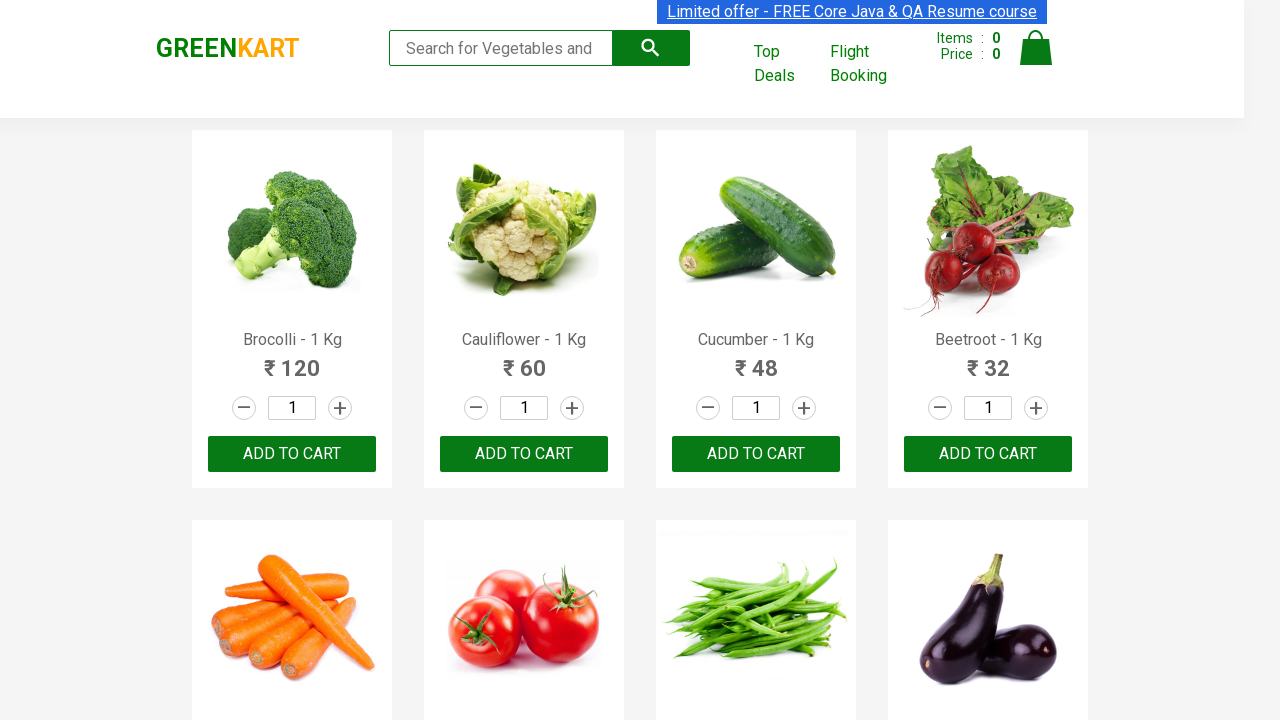

Clicked 'Top Deals' link to open new tab at (787, 64) on a:text('Top Deals')
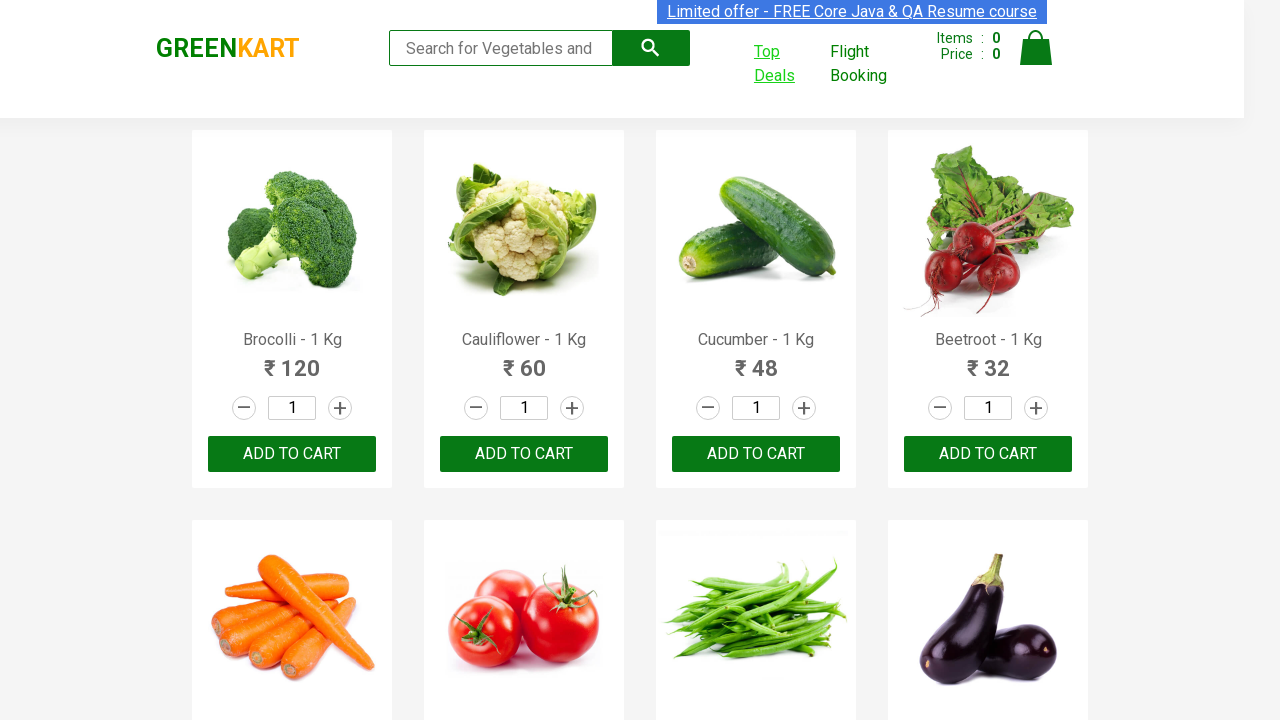

New tab loaded successfully
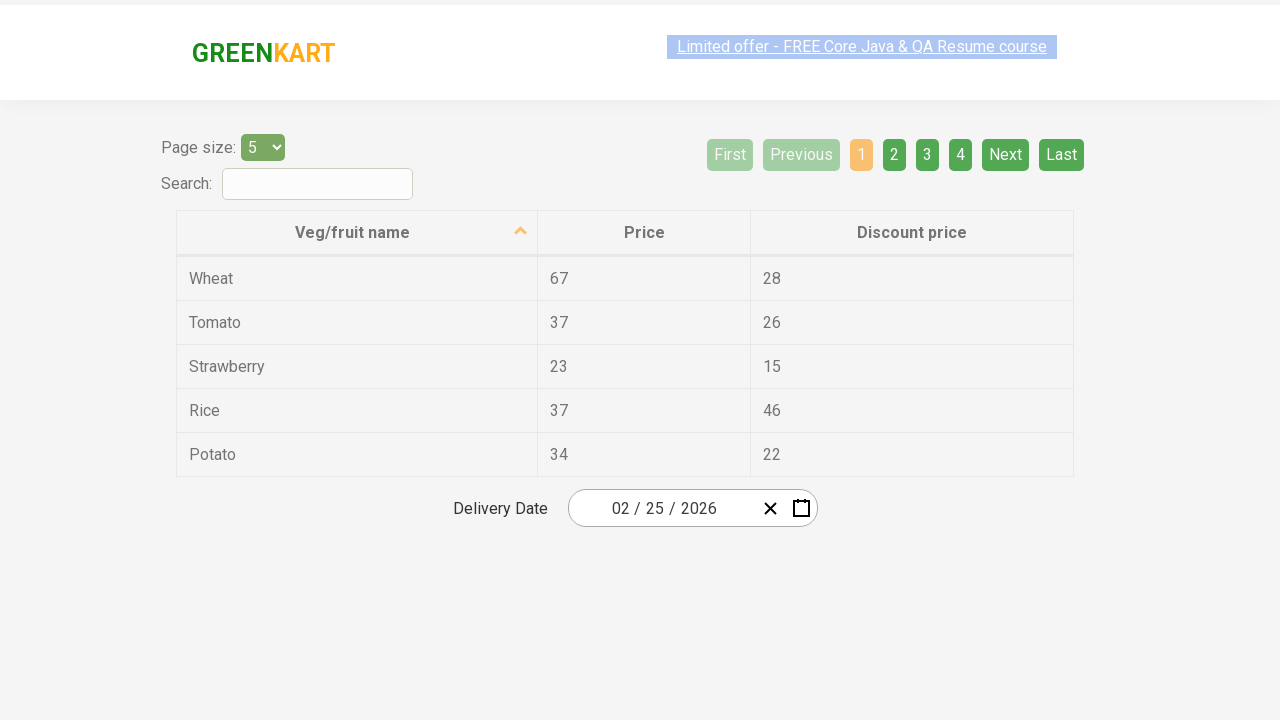

Clicked first column header to sort at (357, 213) on xpath=//tr//th[1]
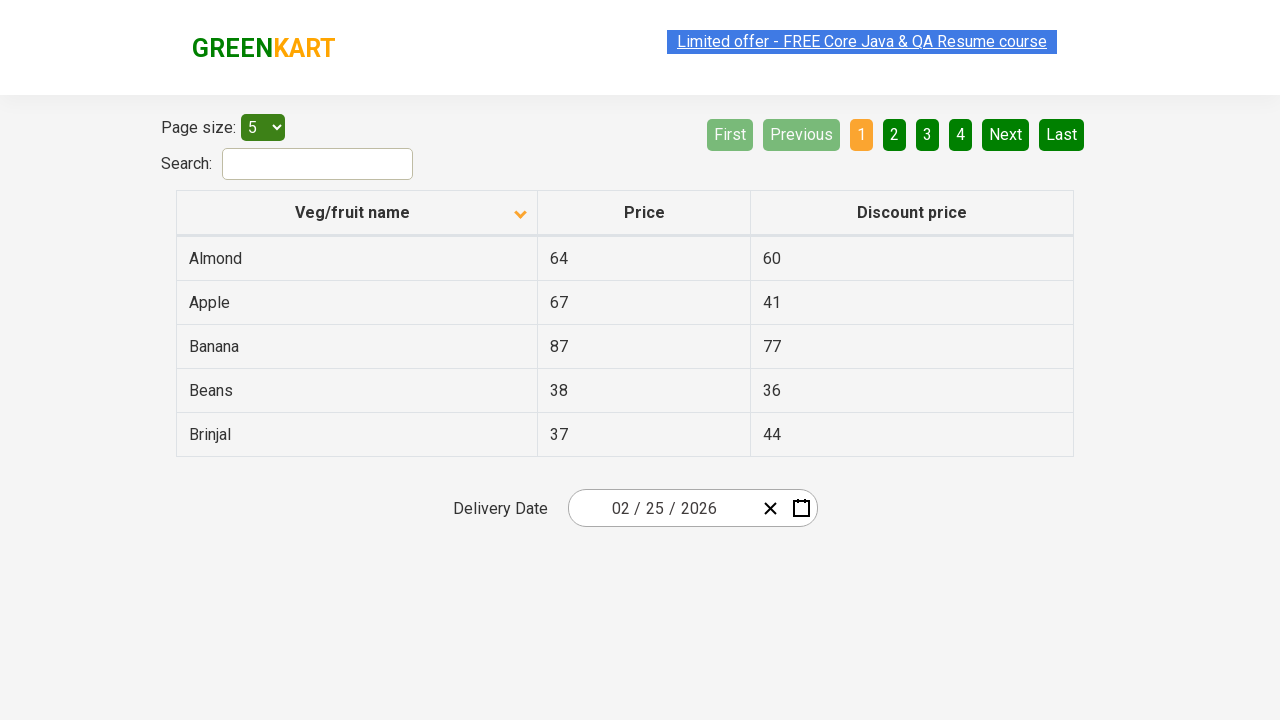

Captured all elements in first column
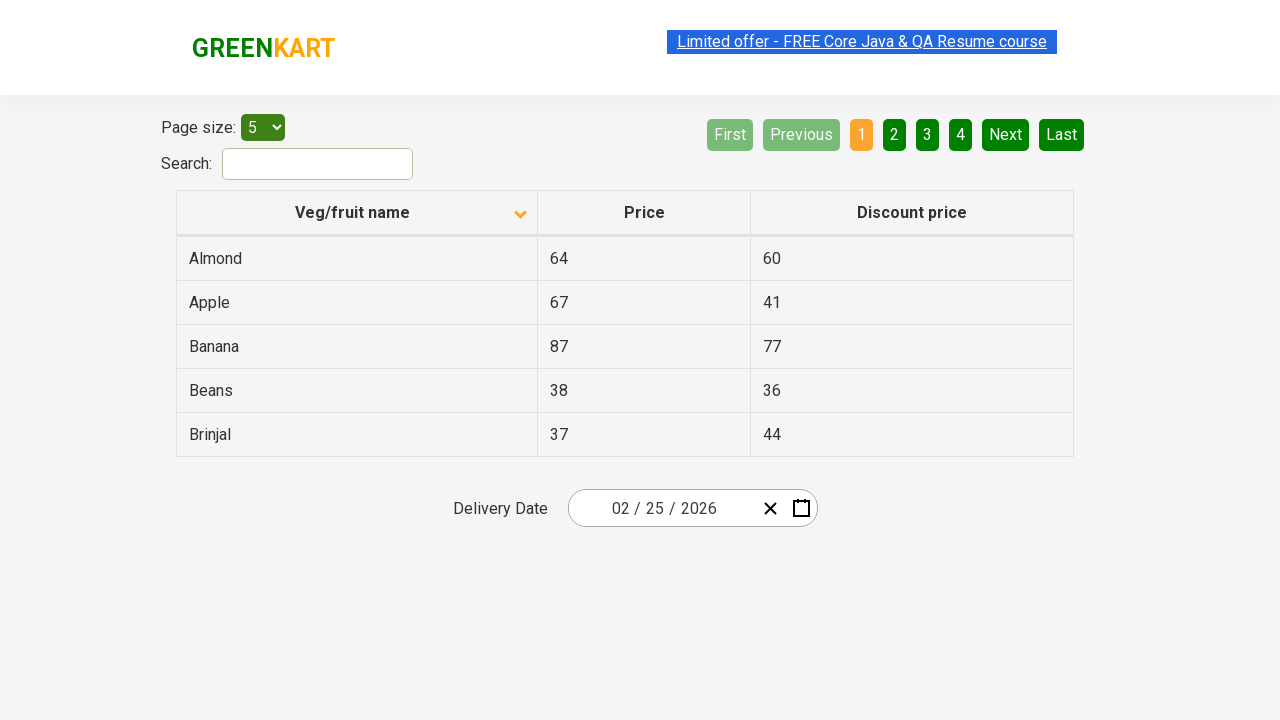

Extracted text from 5 column elements
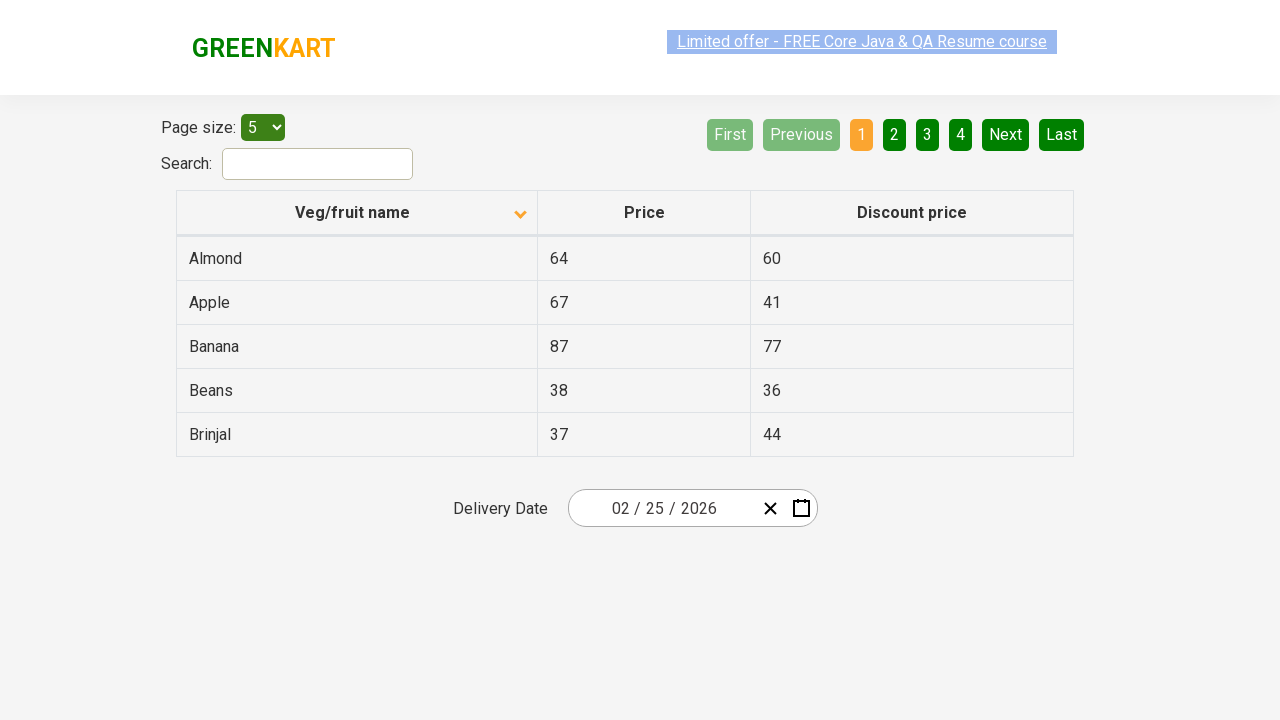

Created sorted version of the list for comparison
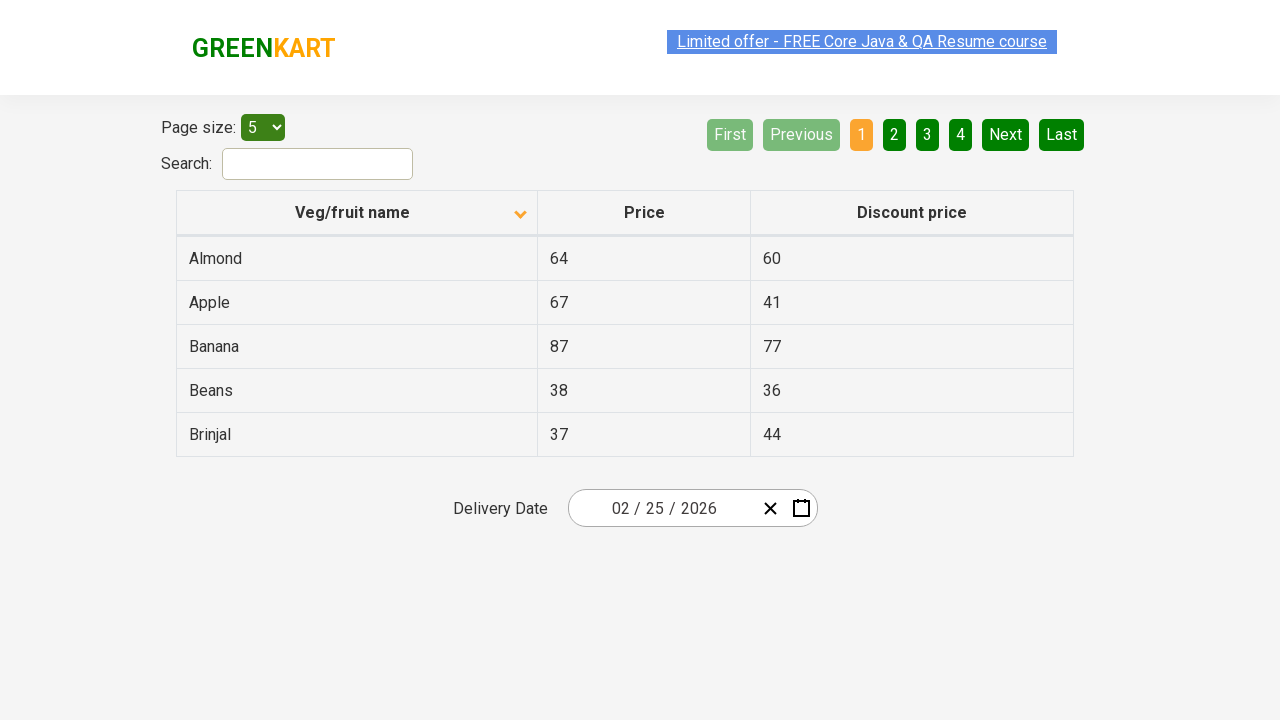

Verified that table data is sorted correctly
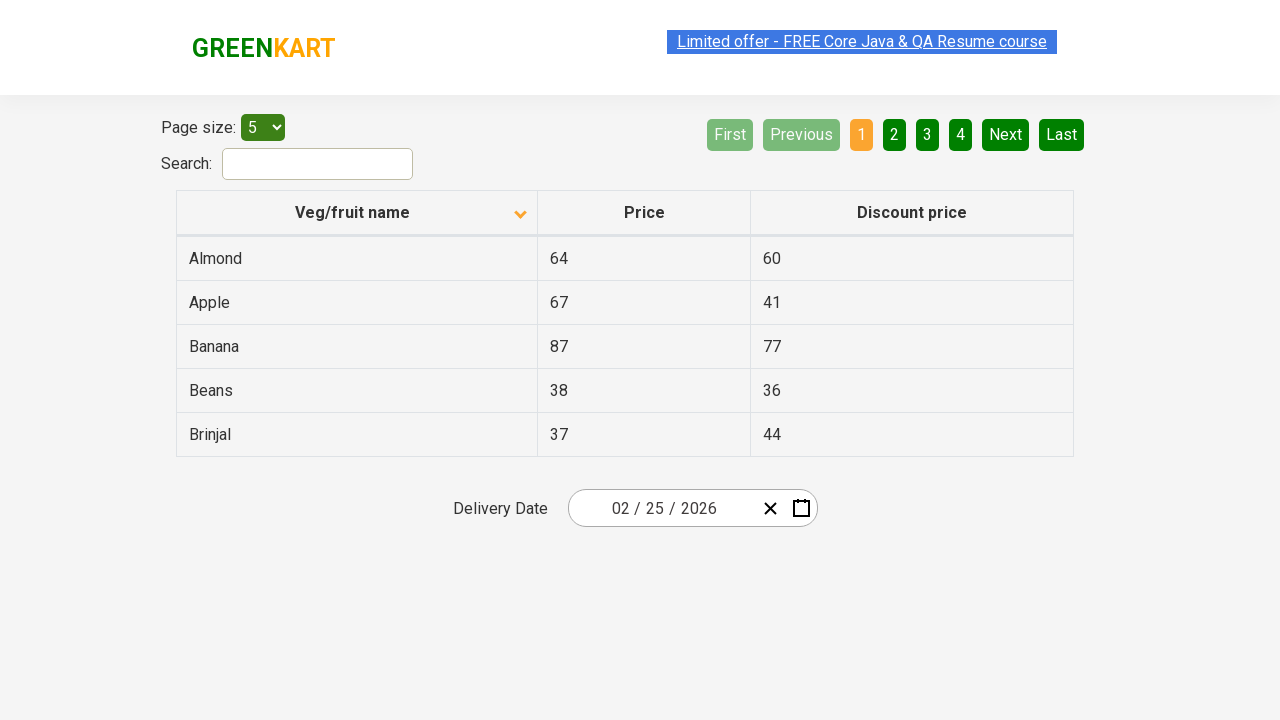

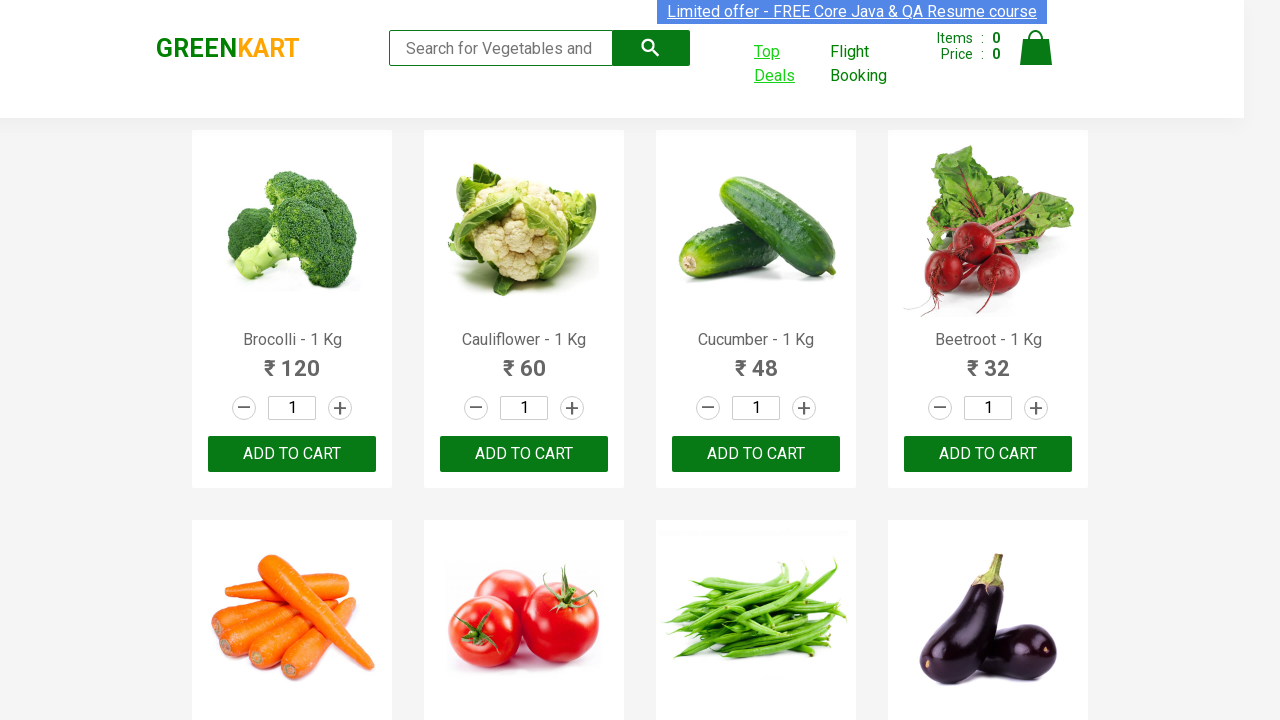